Navigates to a page with many elements and highlights a specific element by changing its border style using JavaScript execution, demonstrating visual debugging of element selection.

Starting URL: http://the-internet.herokuapp.com/large

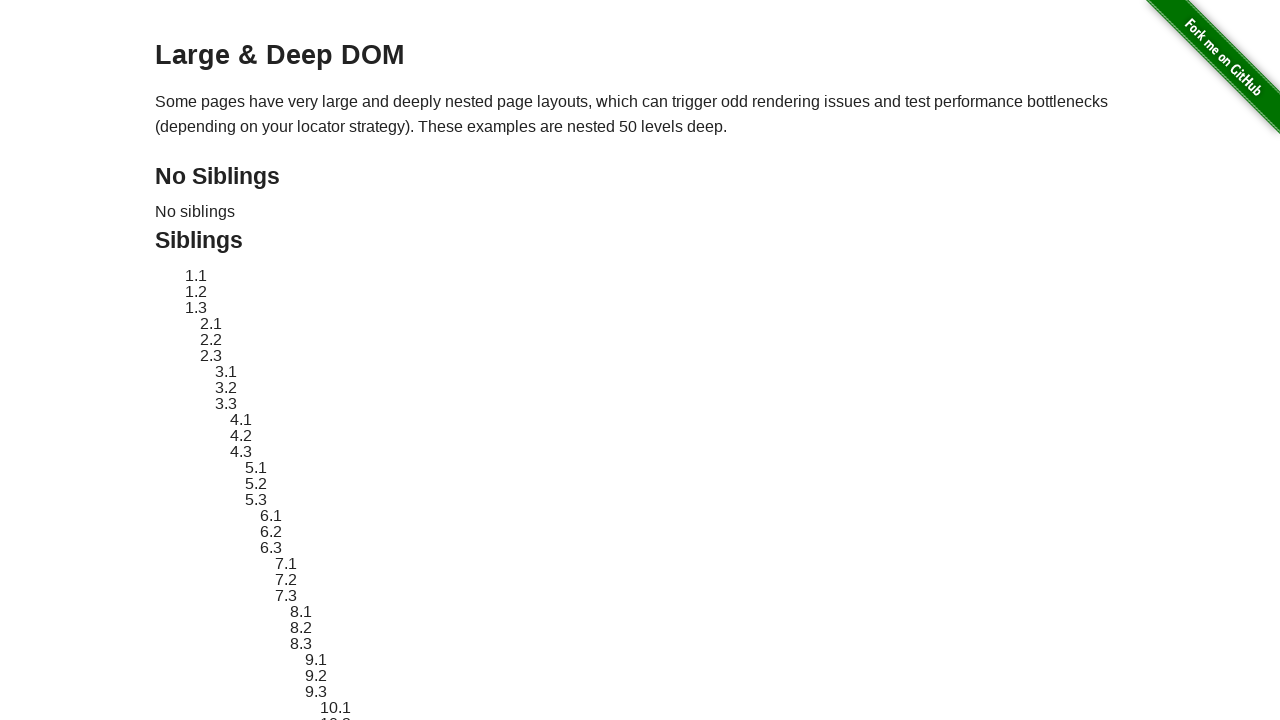

Element #sibling-2.3 loaded and is present on page
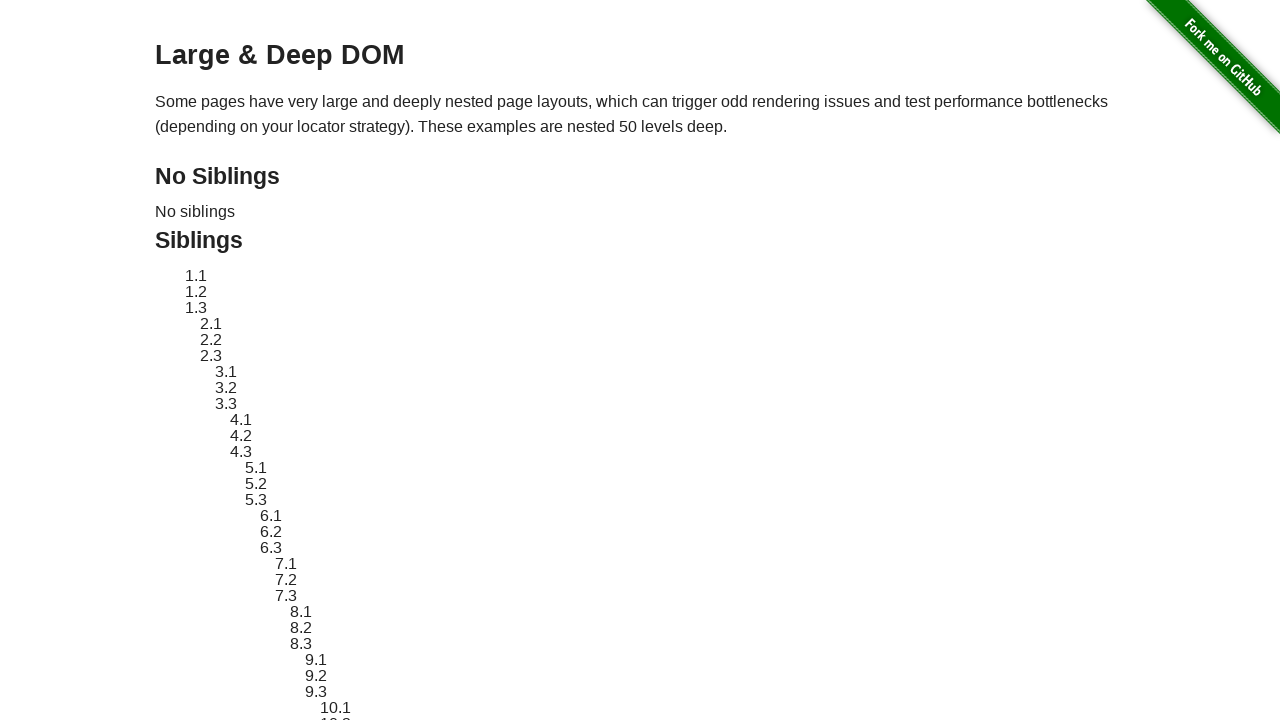

Applied red dashed border highlight to element #sibling-2.3 for visual debugging
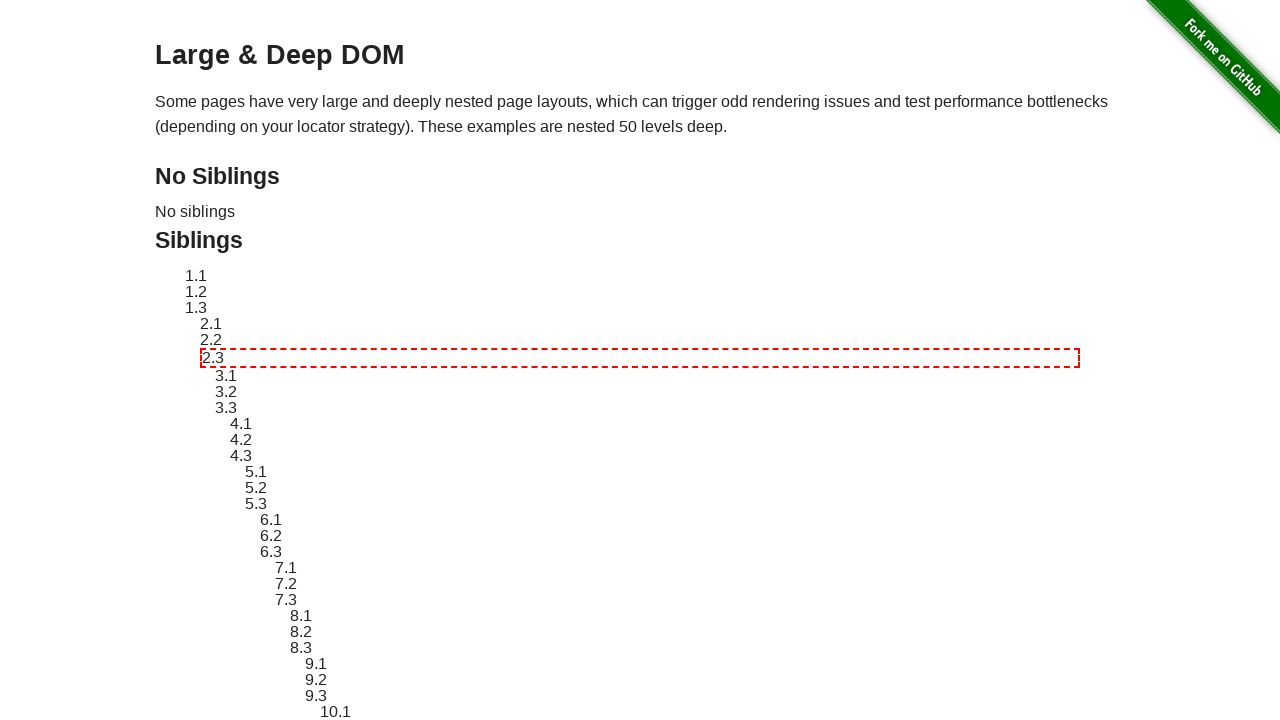

Waited 3 seconds to observe the highlight effect
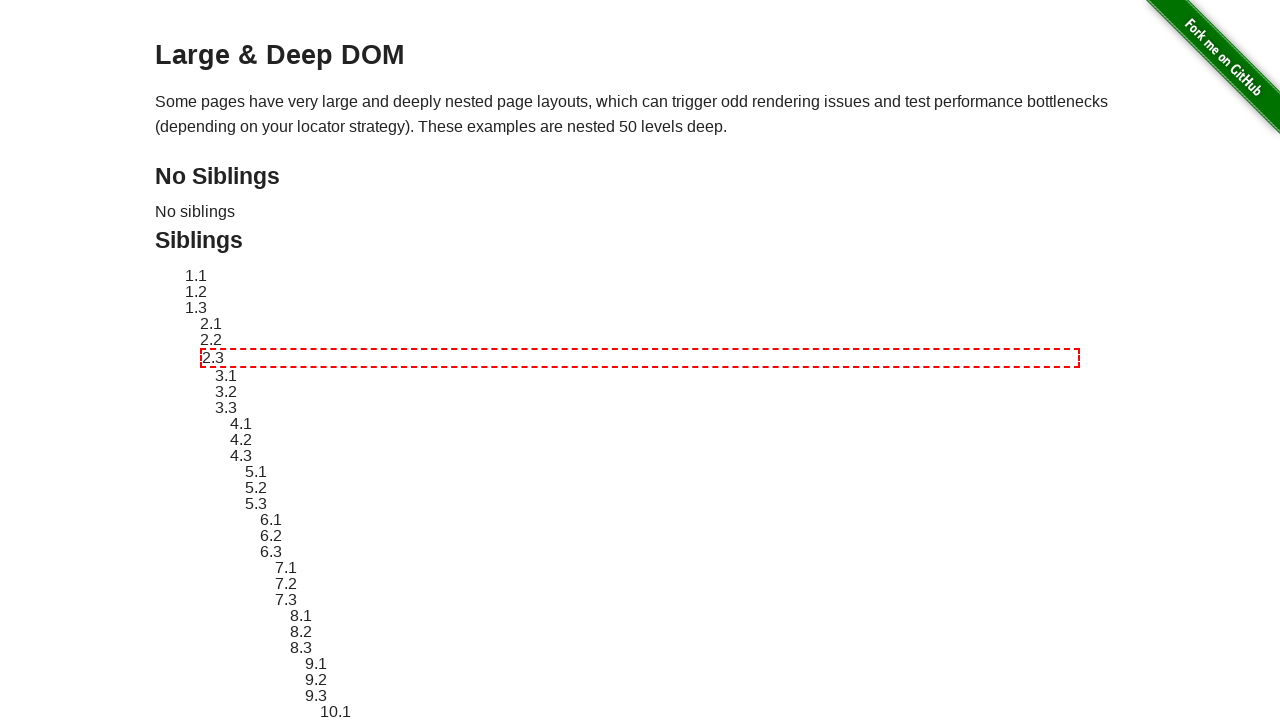

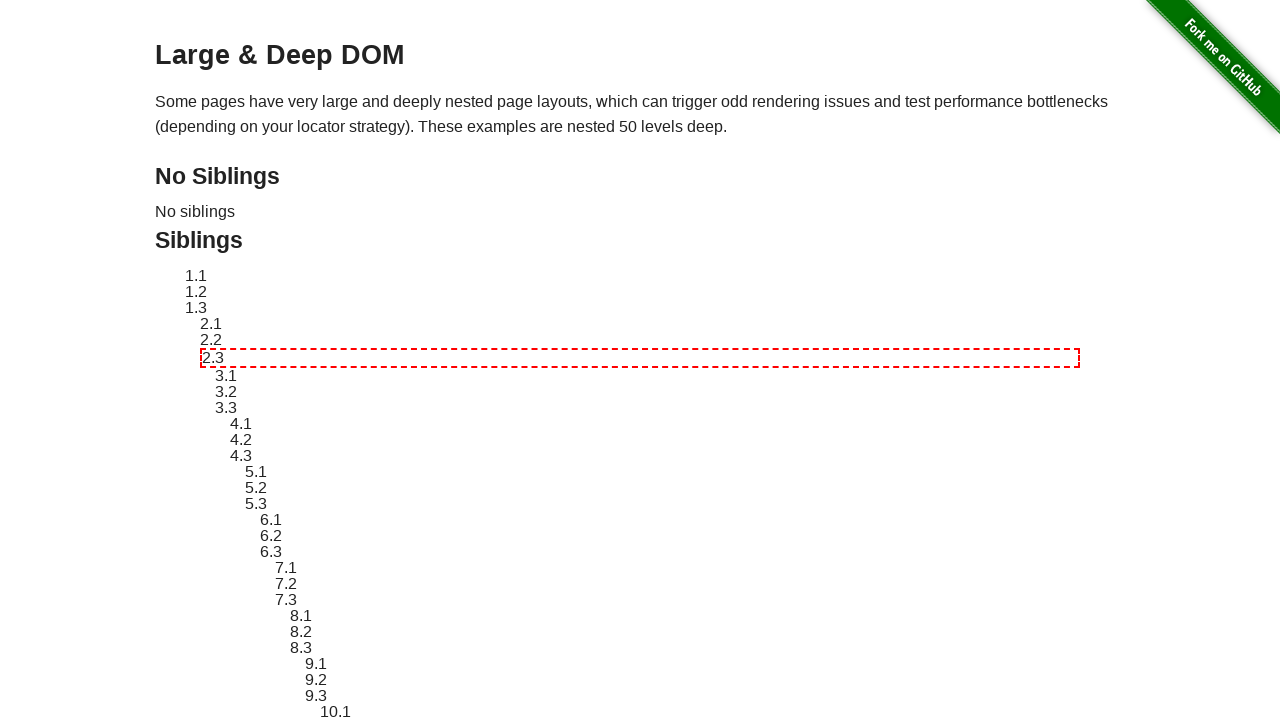